Tests unchecking all items after marking them as completed

Starting URL: https://demo.playwright.dev/todomvc

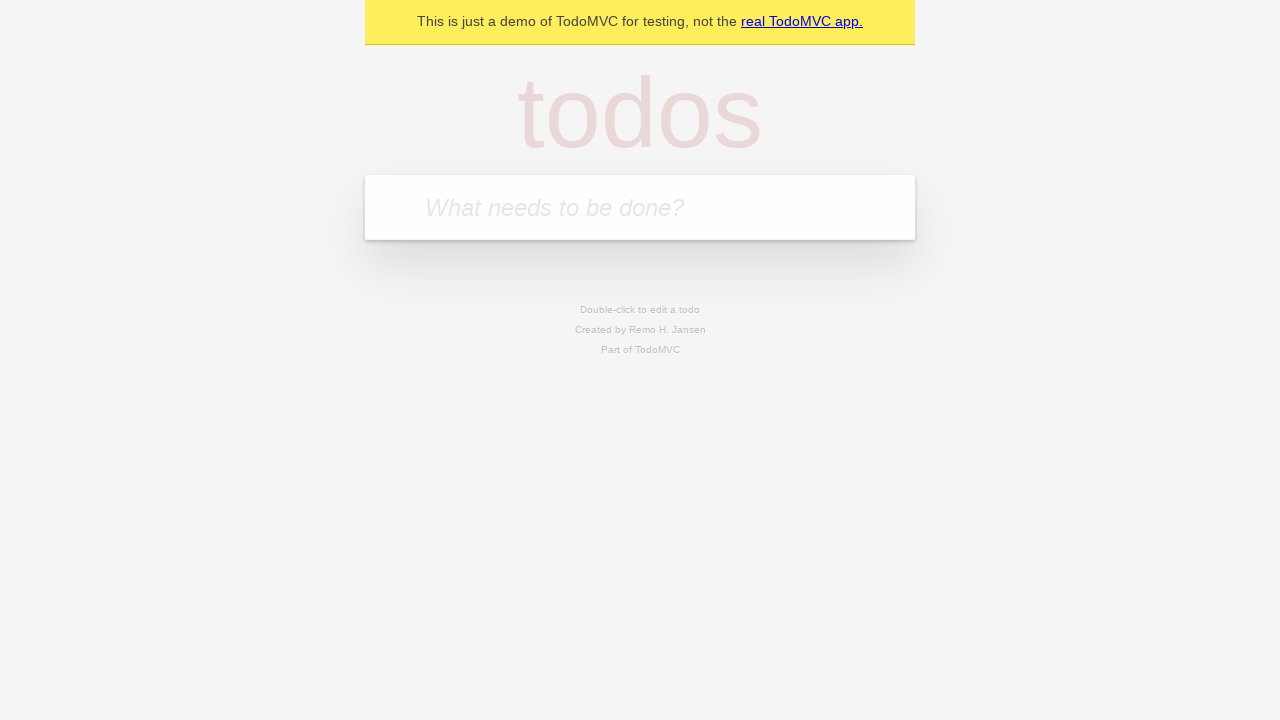

Filled todo input with 'buy some cheese' on internal:attr=[placeholder="What needs to be done?"i]
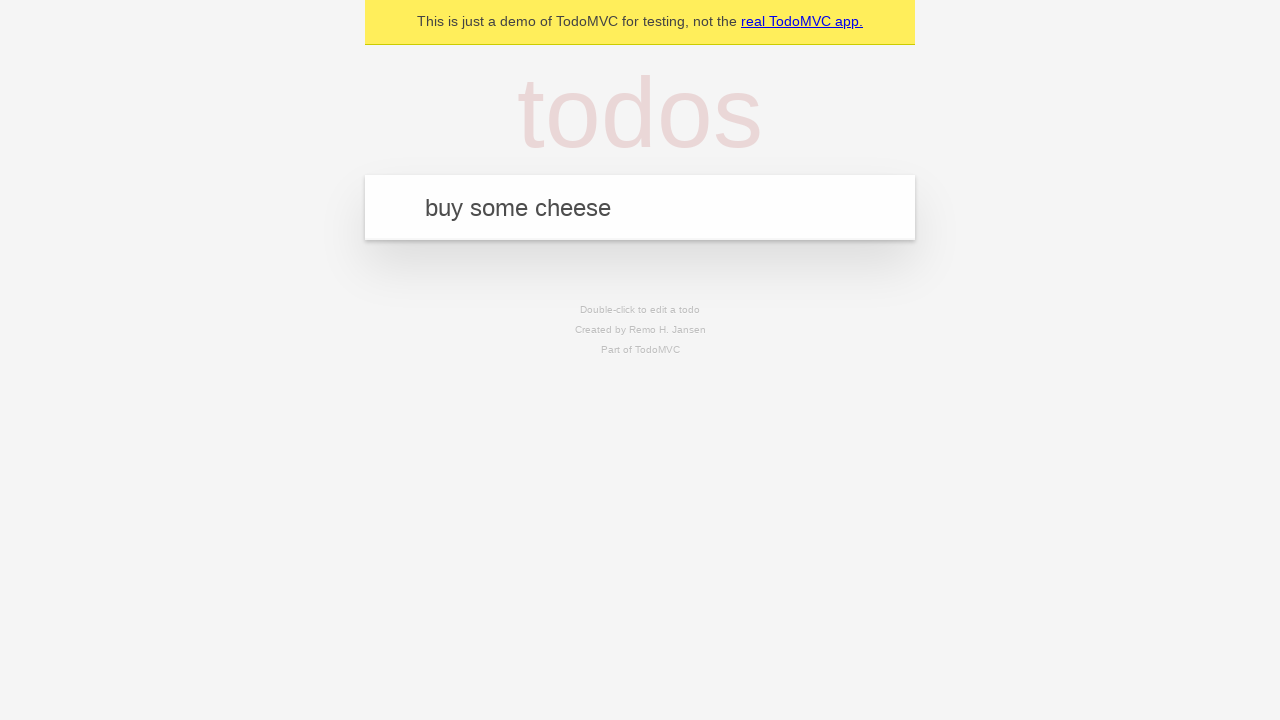

Pressed Enter to create todo 'buy some cheese' on internal:attr=[placeholder="What needs to be done?"i]
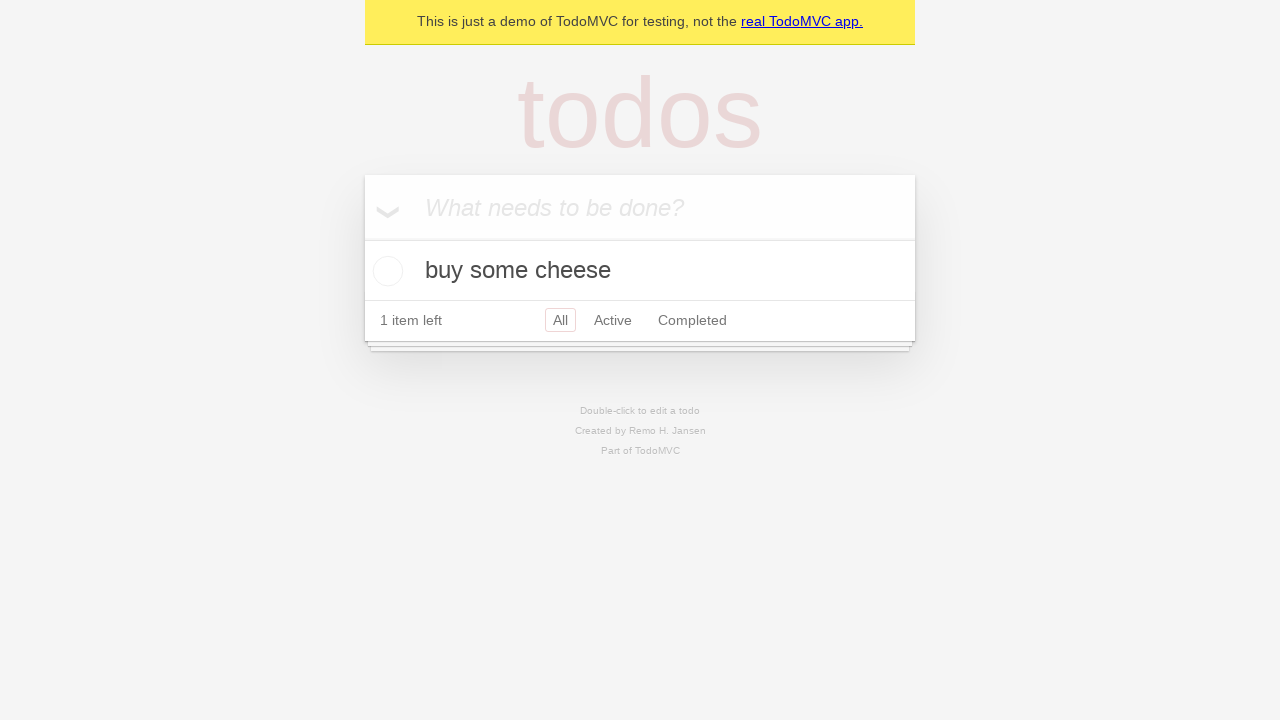

Filled todo input with 'feed the cat' on internal:attr=[placeholder="What needs to be done?"i]
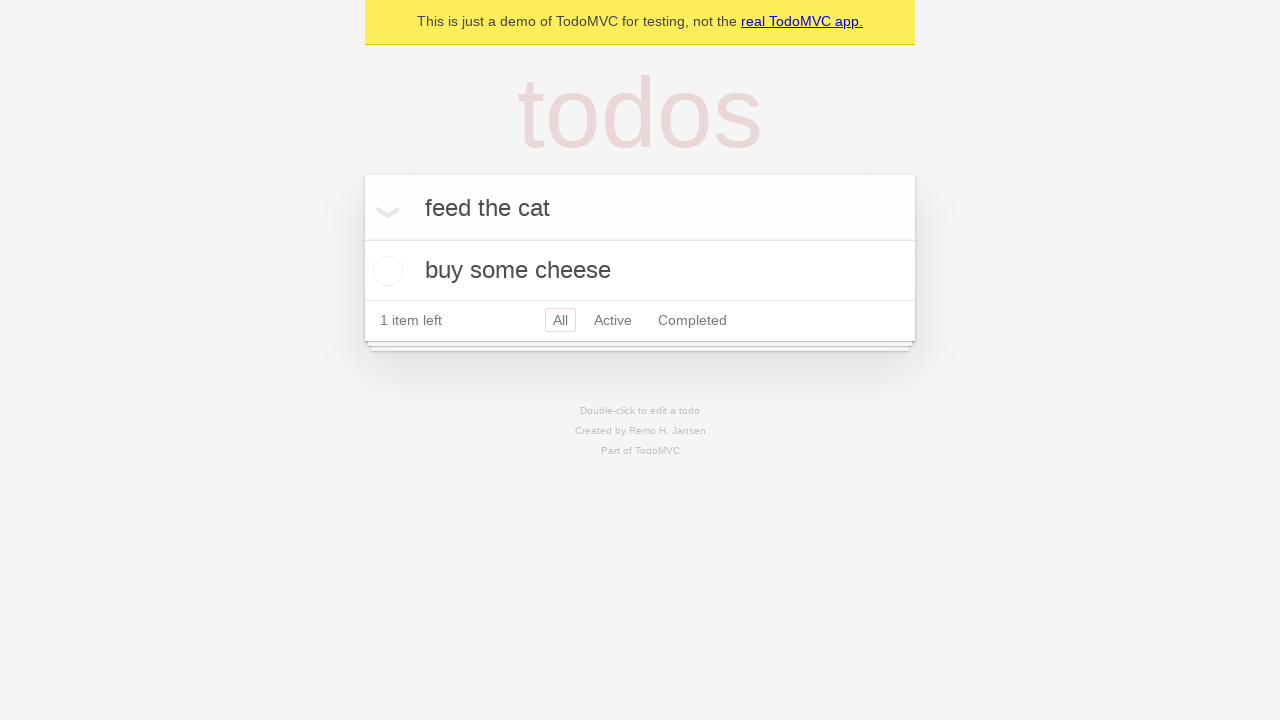

Pressed Enter to create todo 'feed the cat' on internal:attr=[placeholder="What needs to be done?"i]
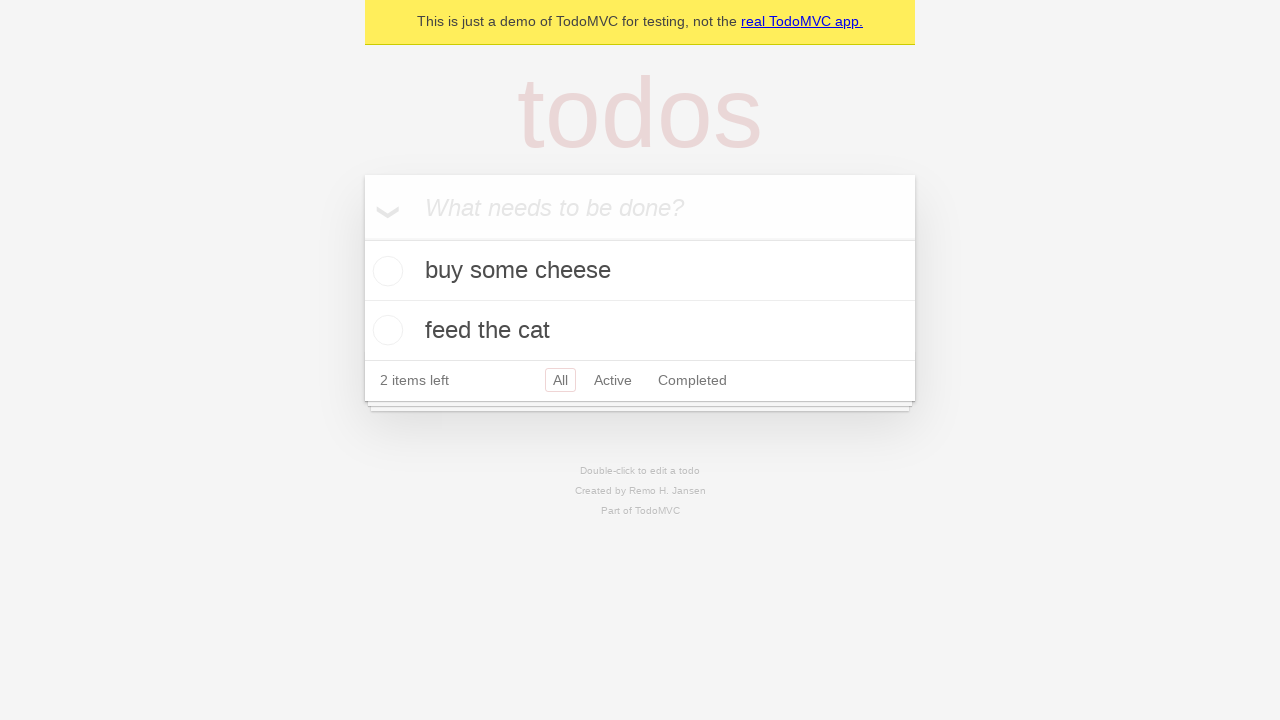

Filled todo input with 'book a doctors appointment' on internal:attr=[placeholder="What needs to be done?"i]
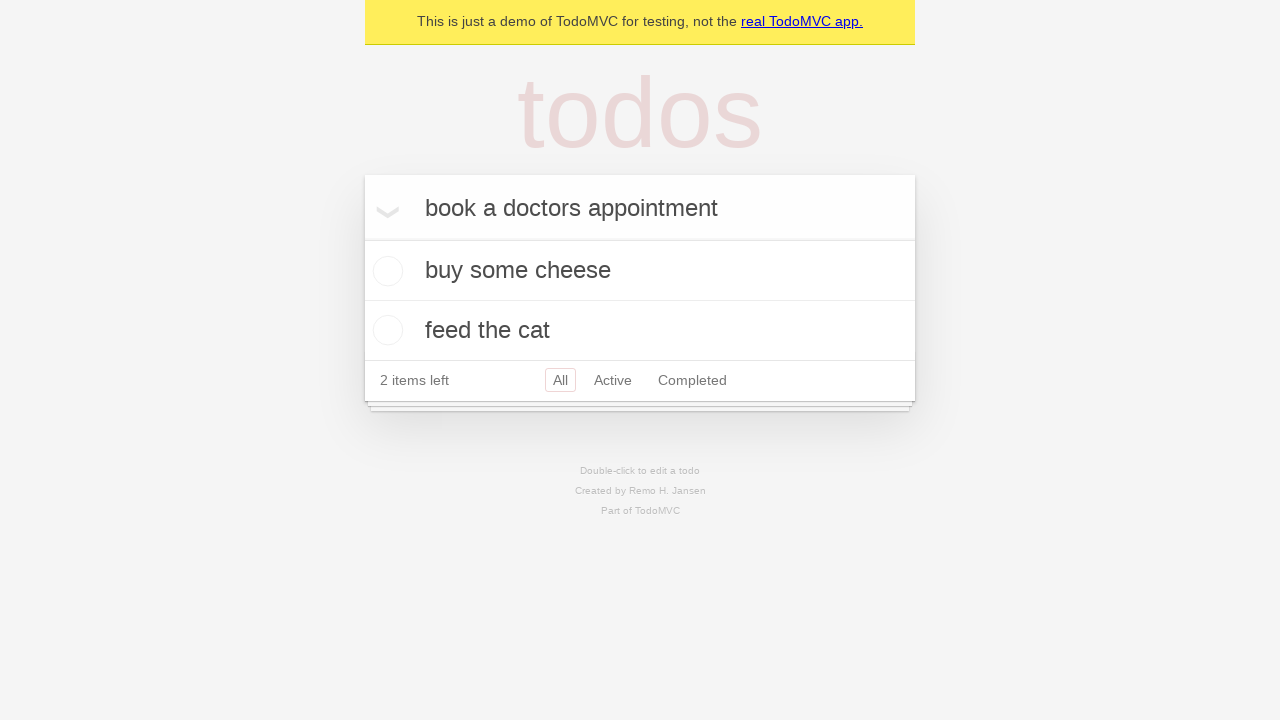

Pressed Enter to create todo 'book a doctors appointment' on internal:attr=[placeholder="What needs to be done?"i]
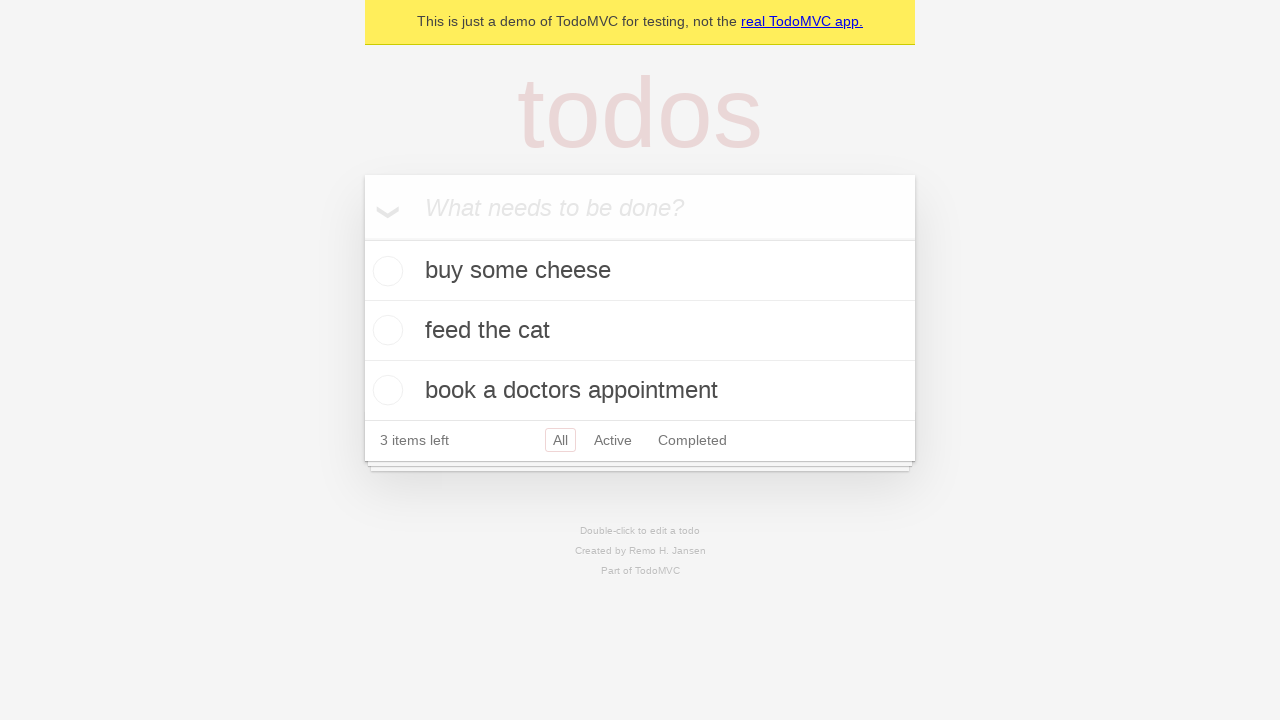

Checked 'Mark all as complete' toggle to complete all items at (362, 238) on internal:label="Mark all as complete"i
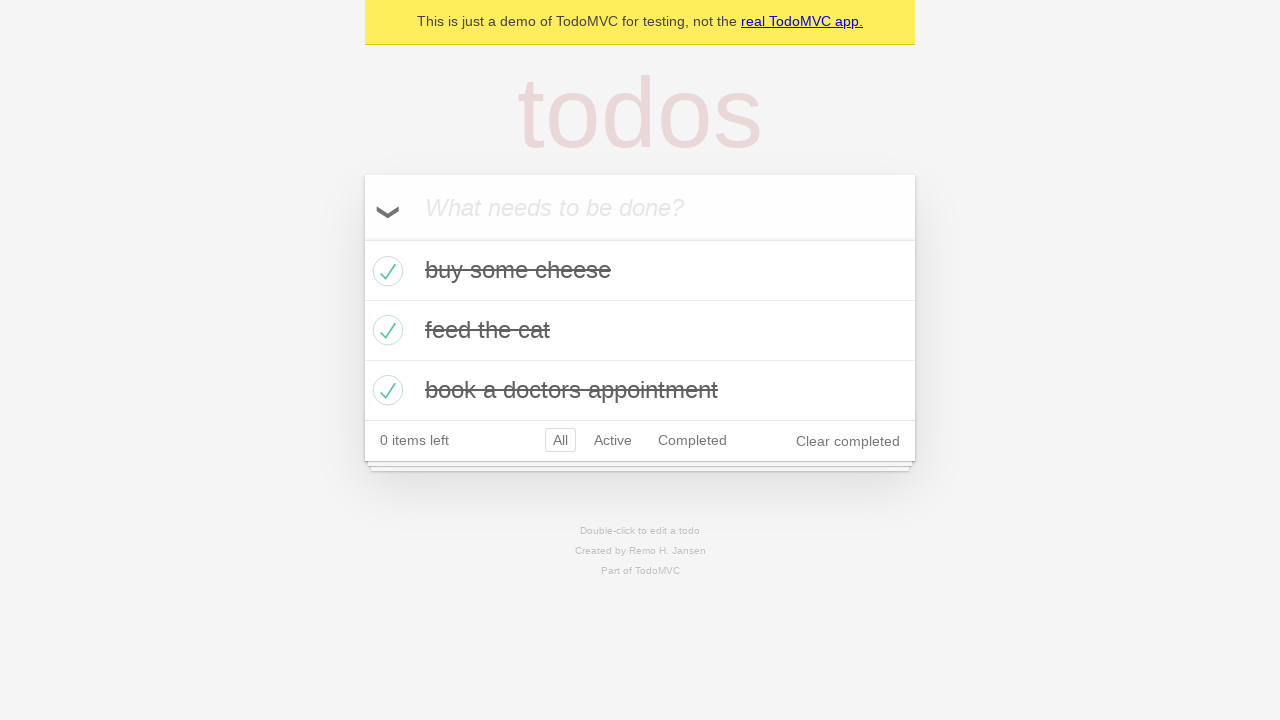

Unchecked 'Mark all as complete' toggle to clear all completed items at (362, 238) on internal:label="Mark all as complete"i
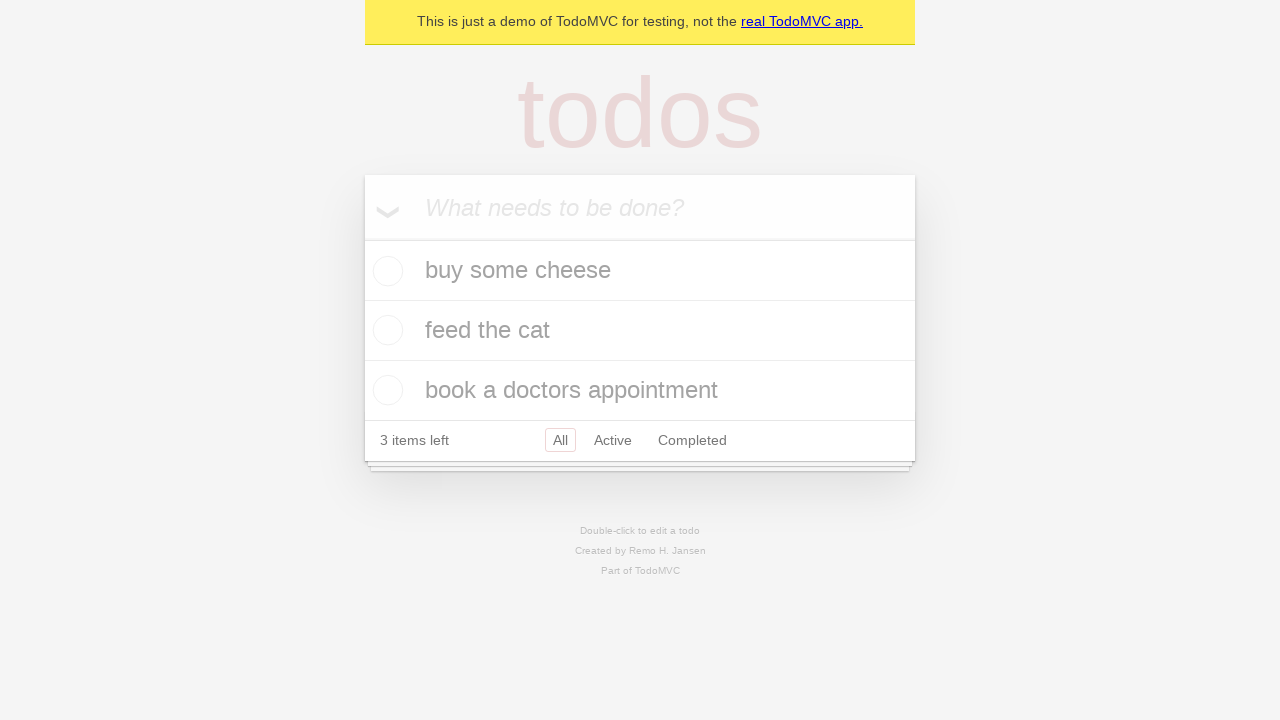

Waited for todo items to be present in the DOM
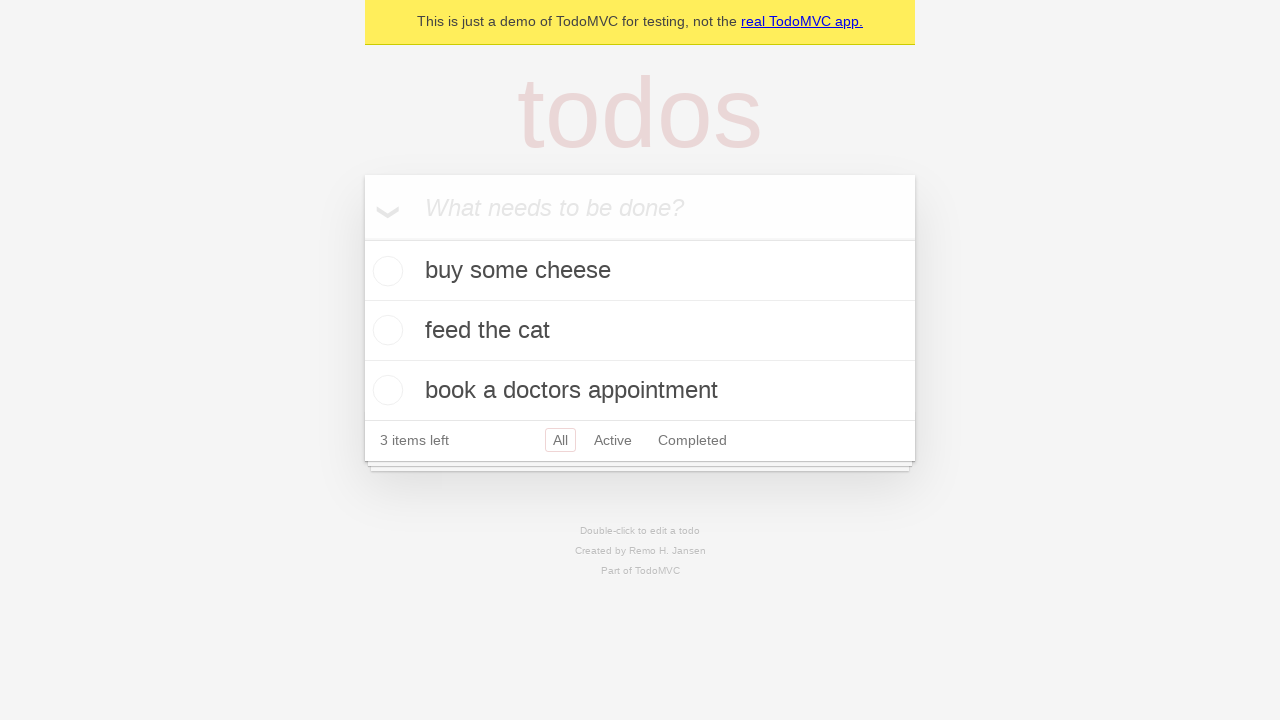

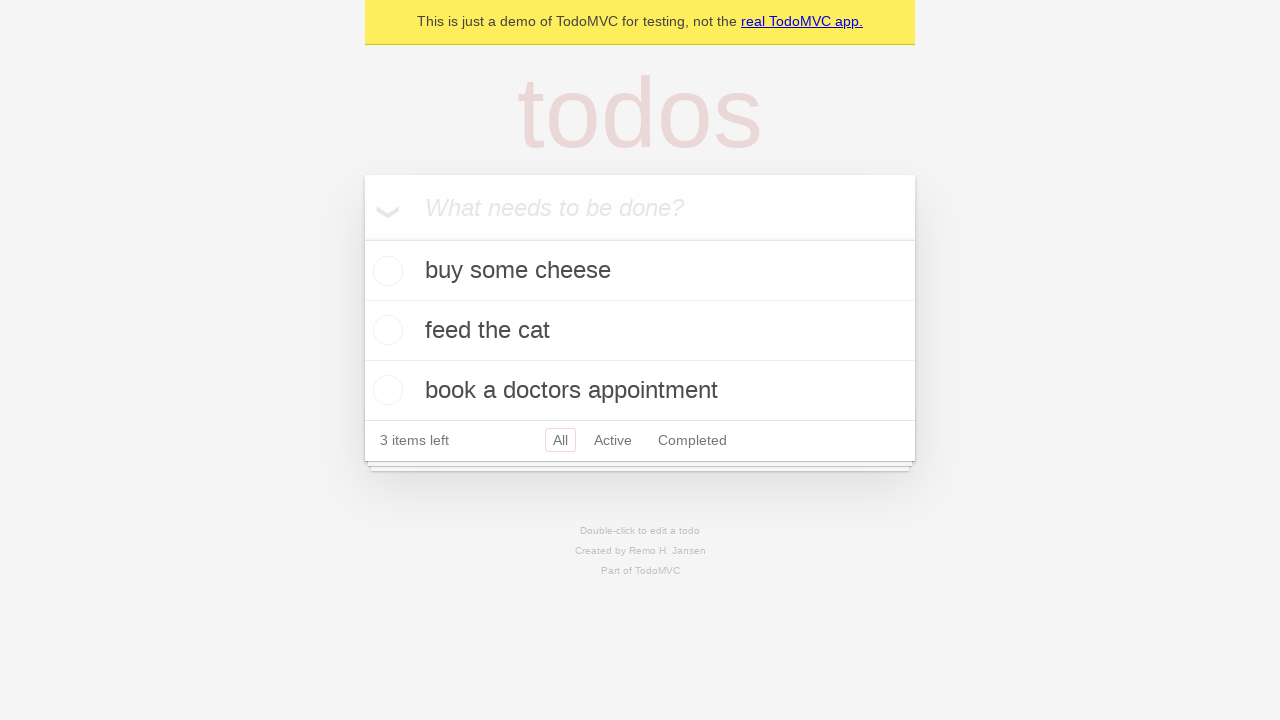